Tests JavaScript prompt alert functionality by clicking a button to trigger a prompt, entering text into the prompt dialog, and accepting it.

Starting URL: https://v1.training-support.net/selenium/javascript-alerts

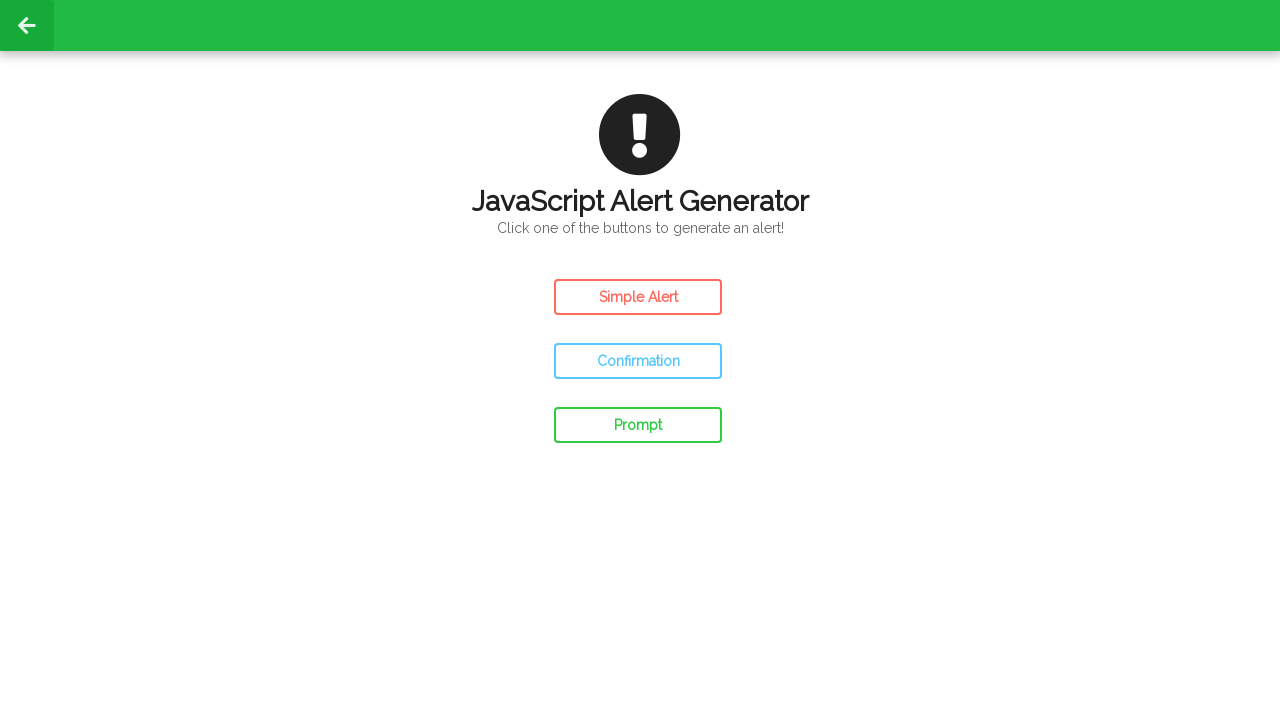

Set up dialog handler to accept prompt with text 'Awesome!'
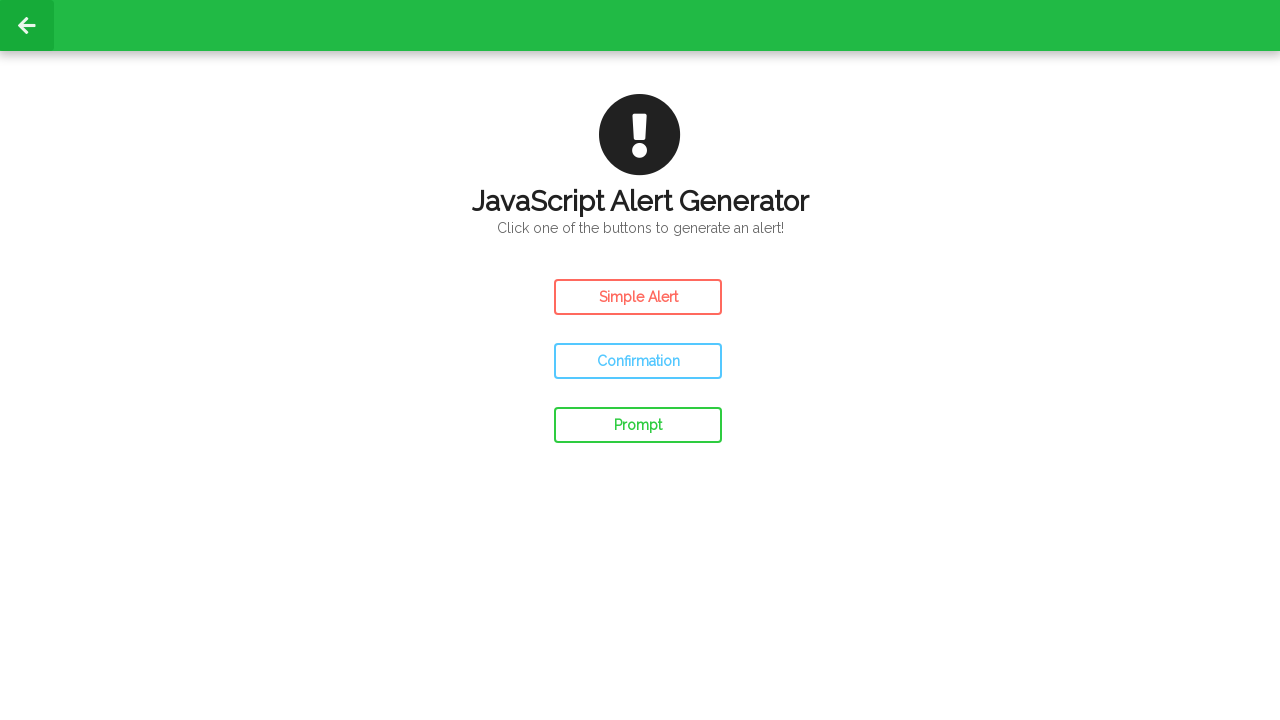

Clicked prompt button to trigger JavaScript prompt alert at (638, 425) on #prompt
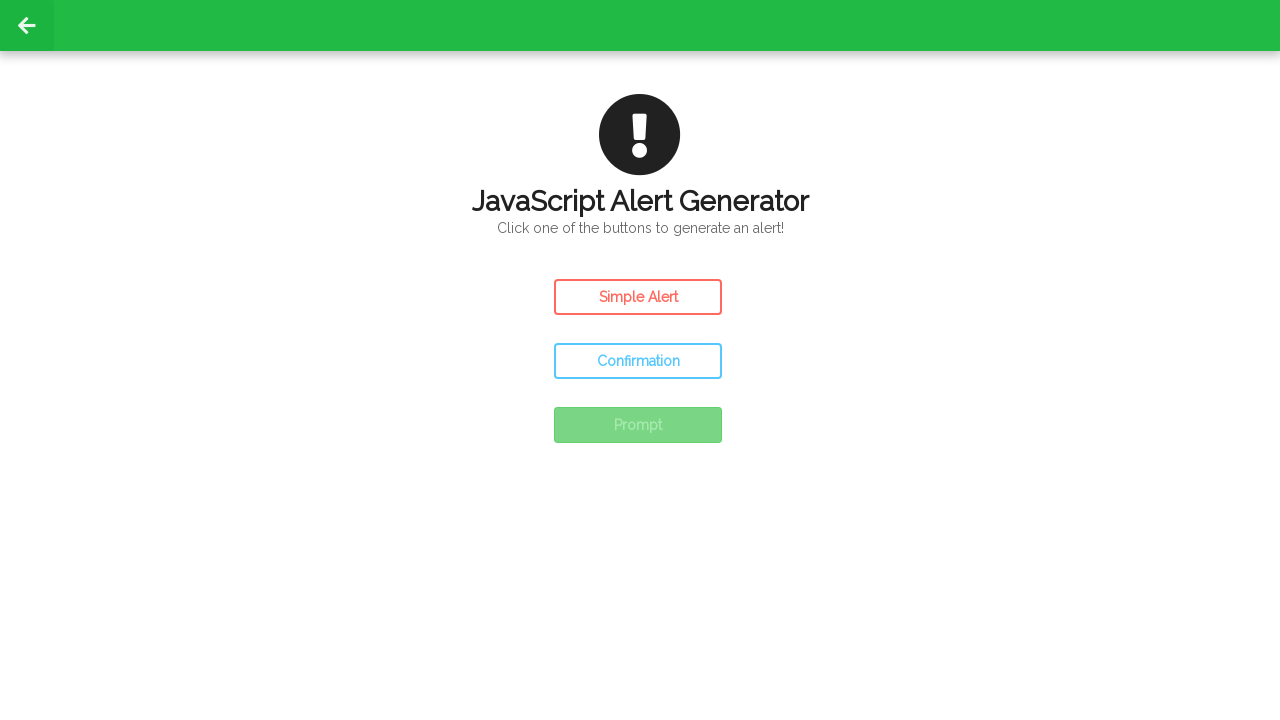

Waited 500ms for dialog to be handled and page to update
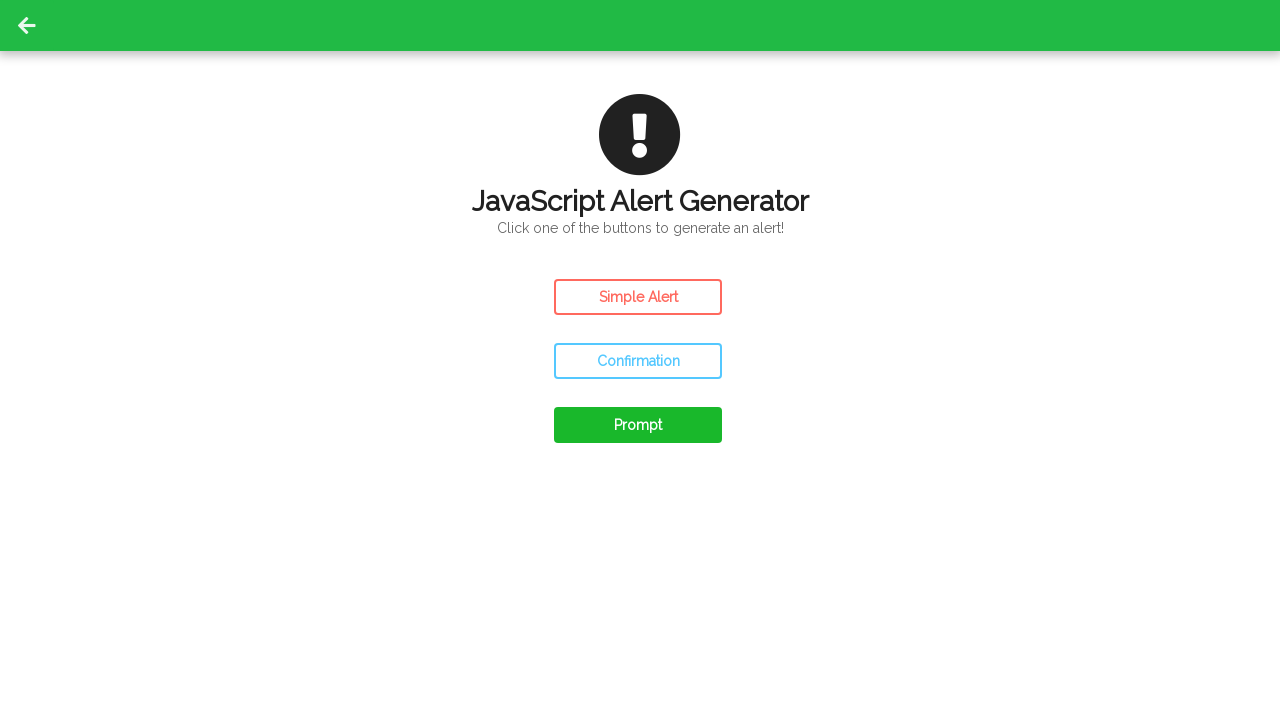

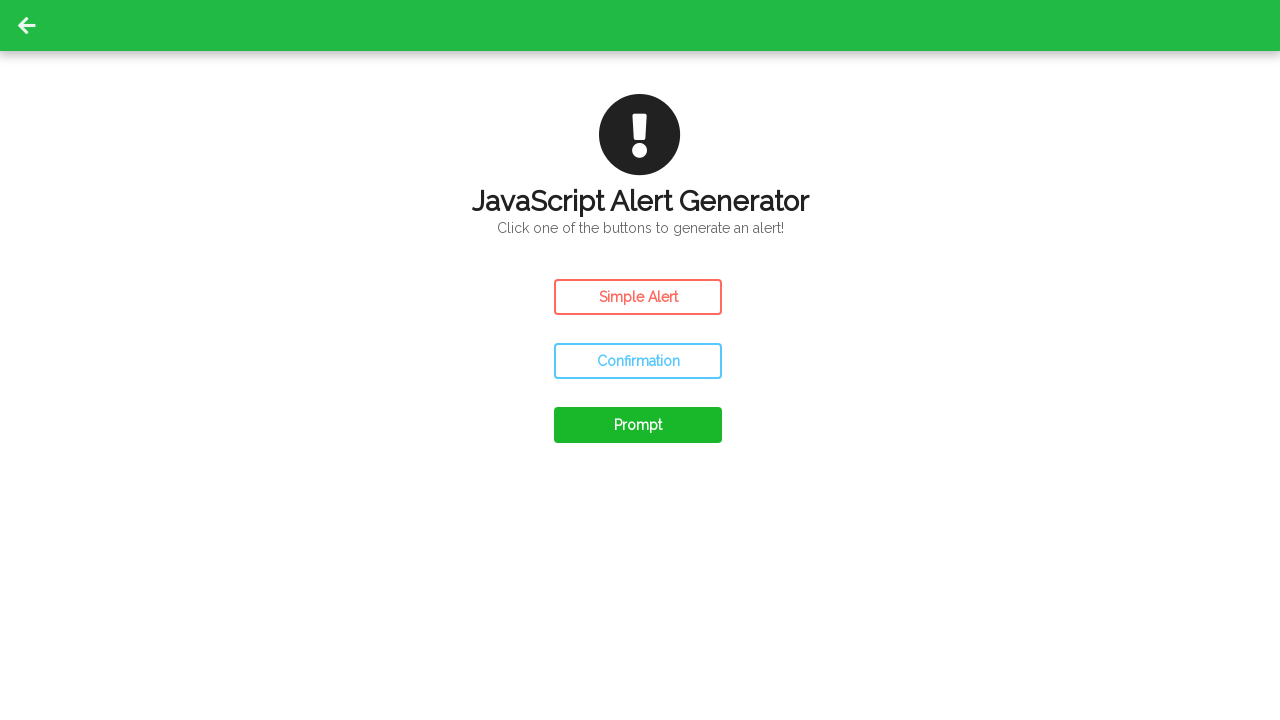